Tests geolocation functionality by granting permission, setting mock coordinates for Bangkok, and verifying the browser reports the mocked location.

Starting URL: https://frontend-dot-salesappfkt.as.r.appspot.com/

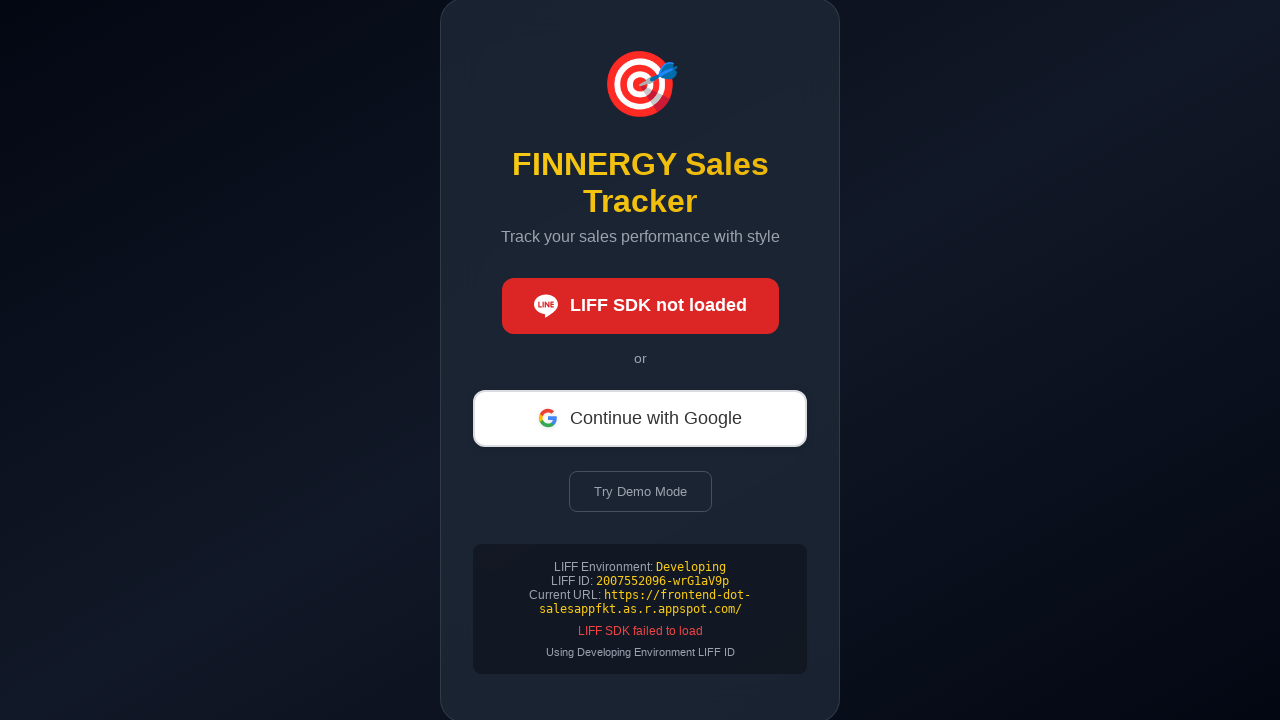

Granted geolocation permission to the browser context
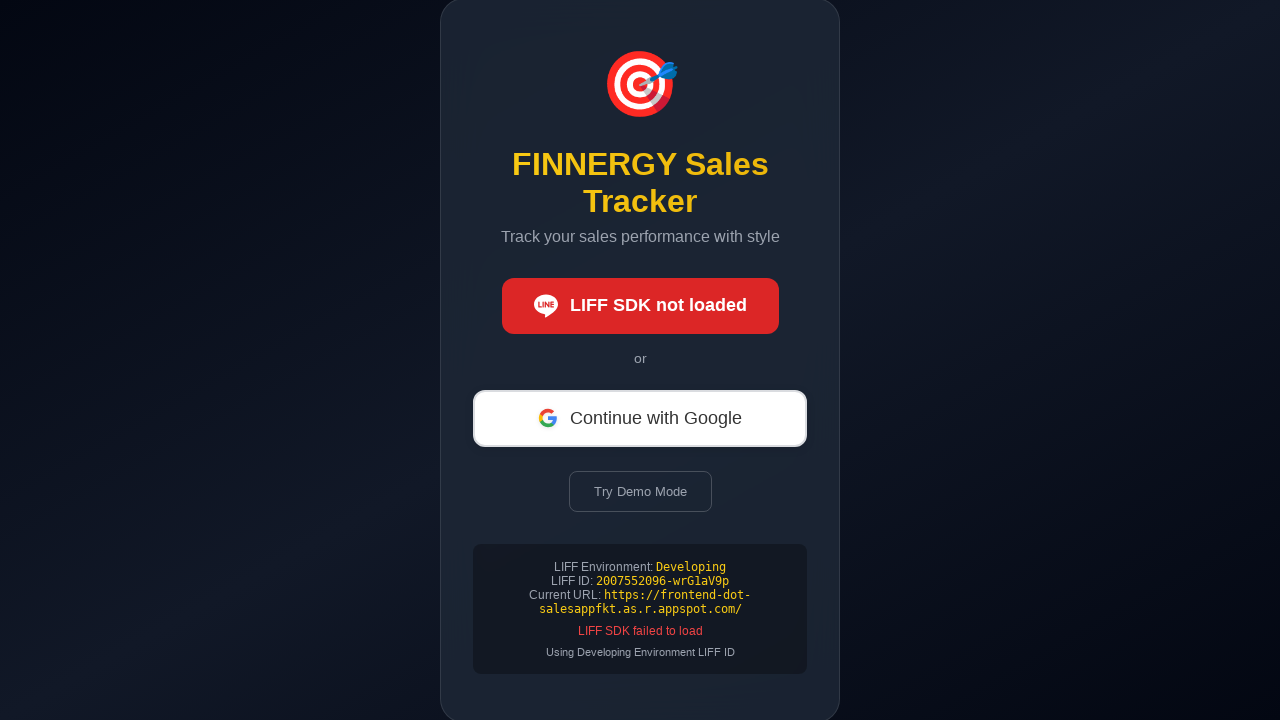

Set mock geolocation coordinates to Bangkok (13.7563°N, 100.5018°E)
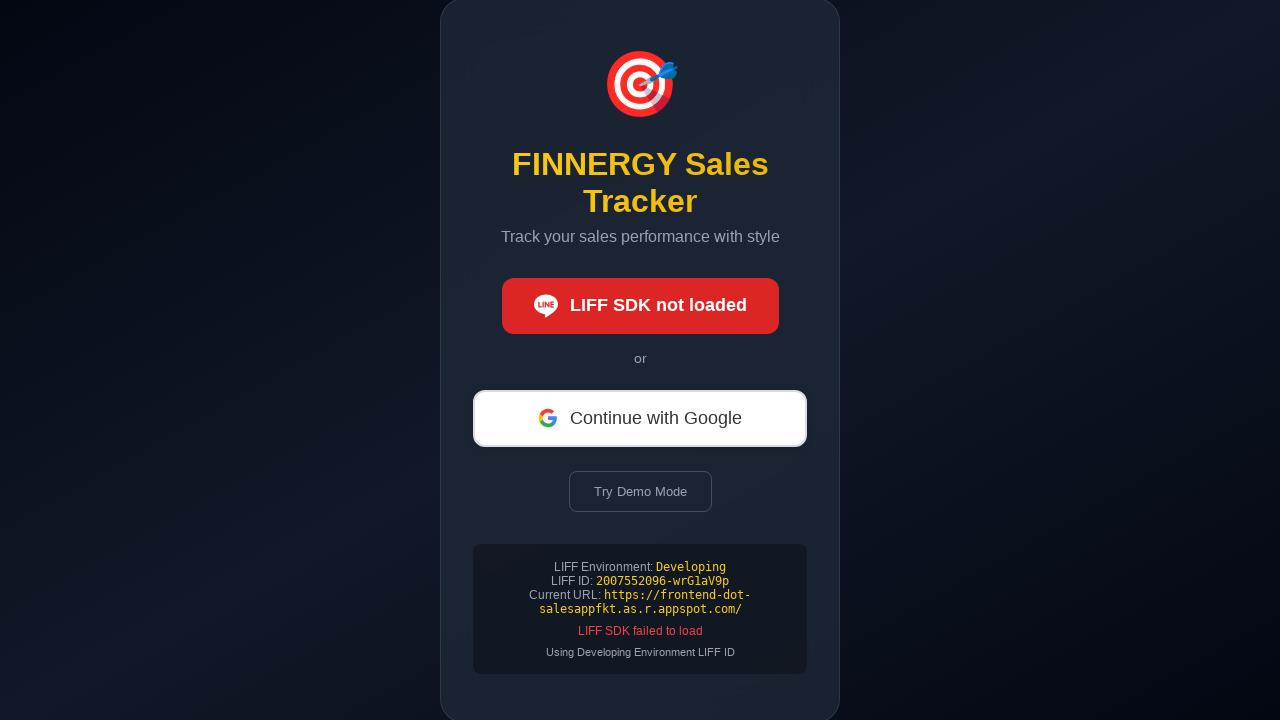

Reloaded page to apply geolocation settings
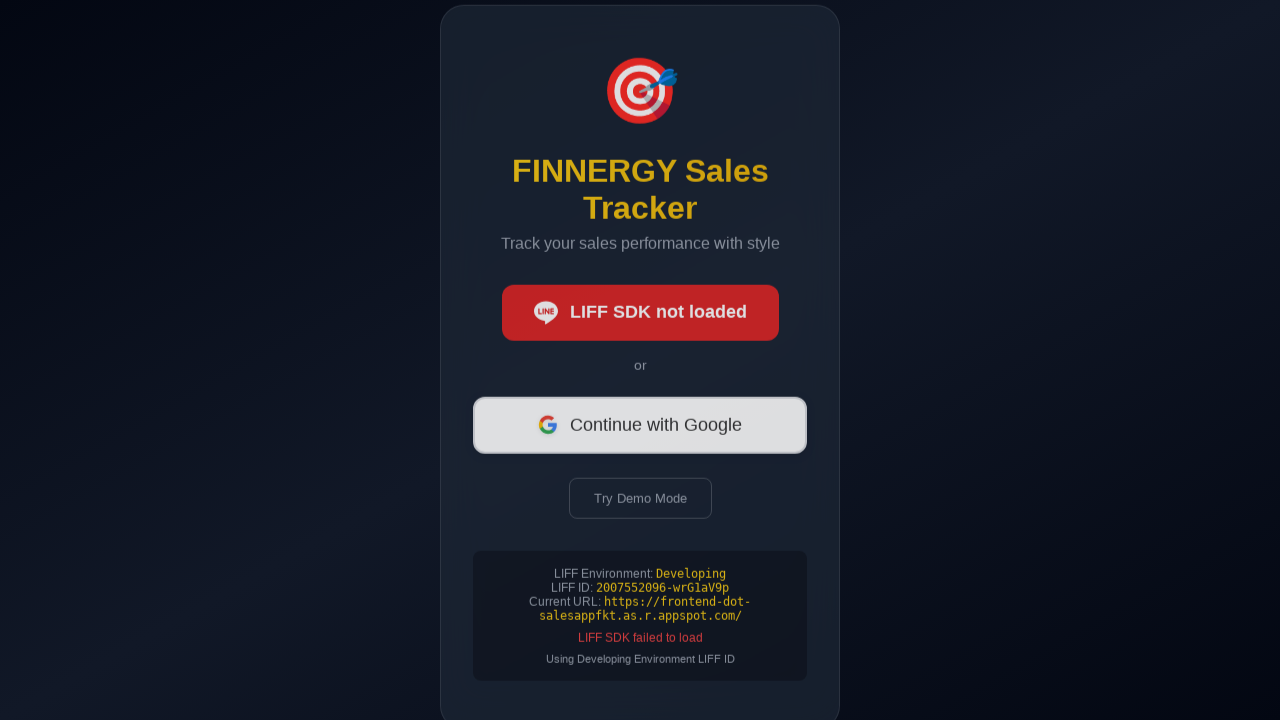

Waited for page DOM content to load after reload
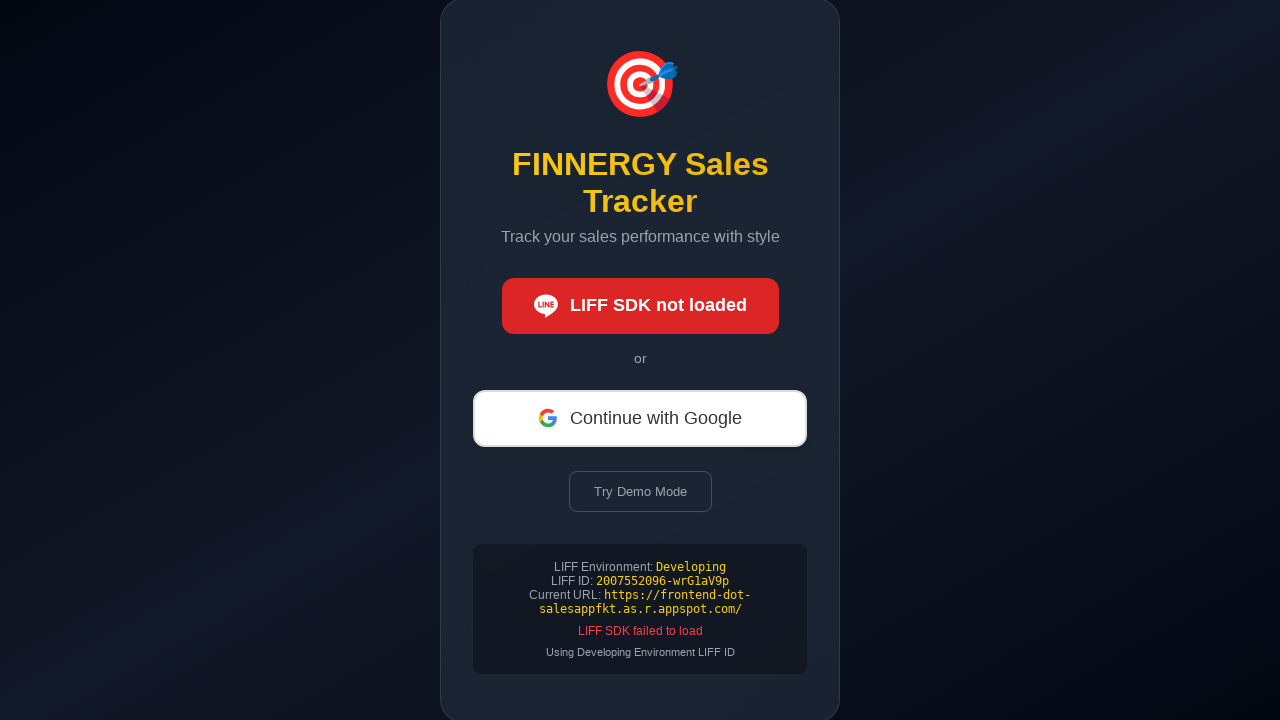

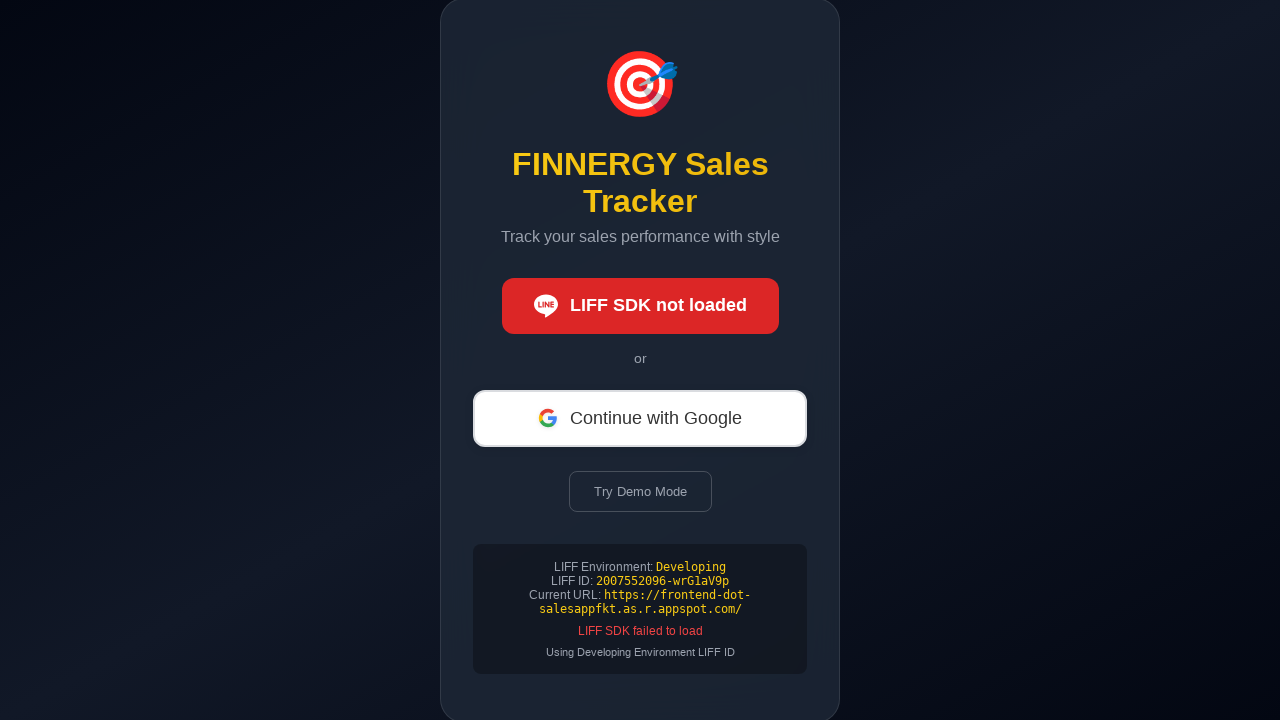